Tests file upload functionality on DemoQA by uploading a text file and verifying the uploaded file path is displayed

Starting URL: https://demoqa.com/upload-download

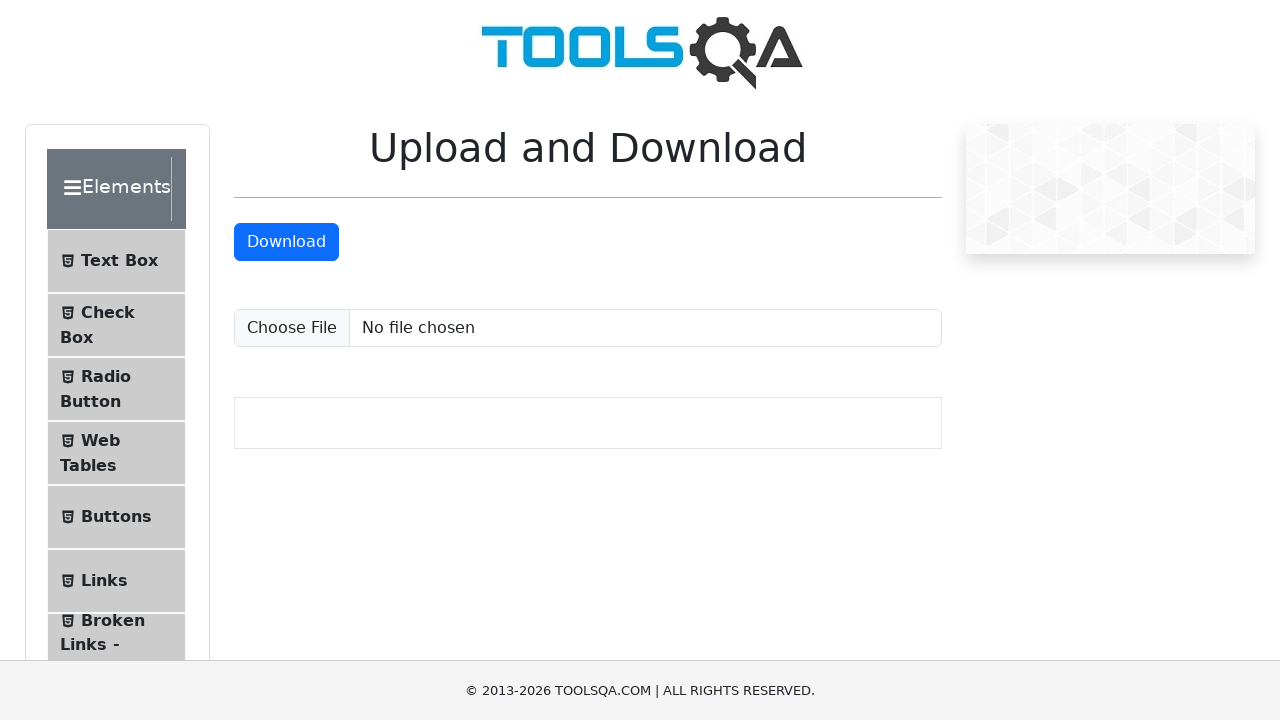

Created temporary test file for upload at /tmp/test_upload_file.txt
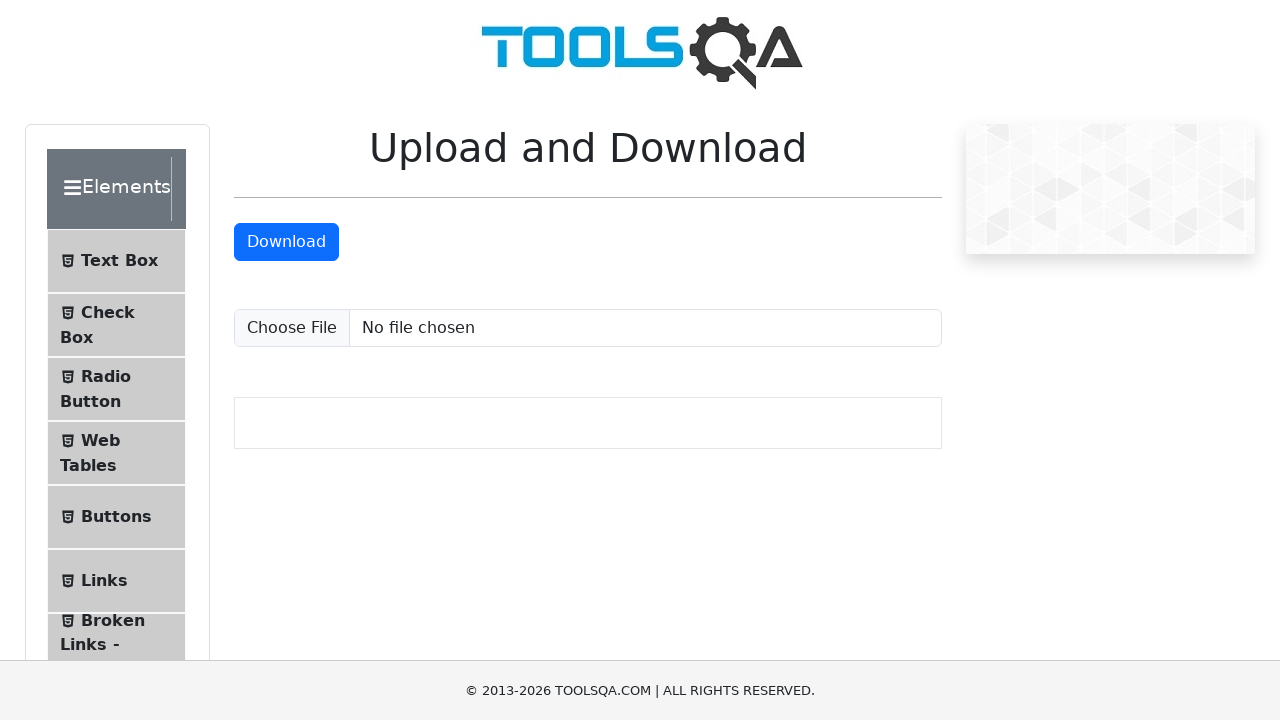

Set input file with test_upload_file.txt
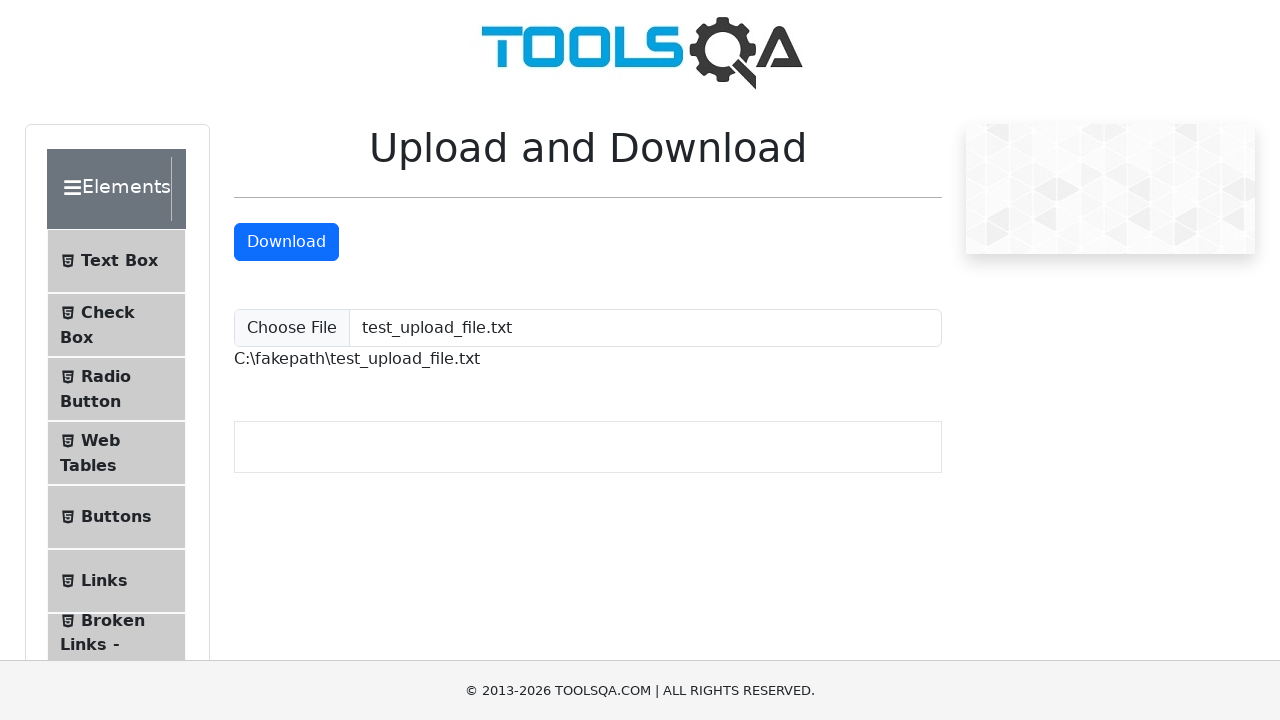

Waited for uploaded file path element to appear
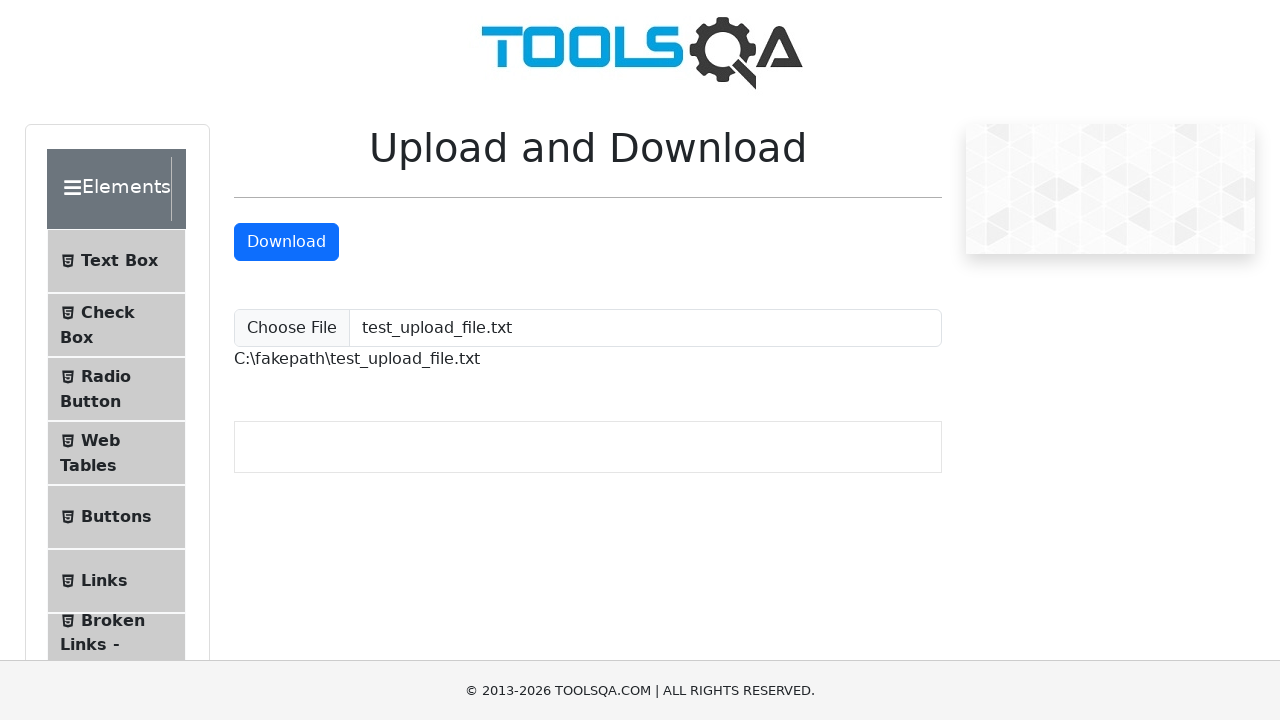

Retrieved uploaded file path text: C:\fakepath\test_upload_file.txt
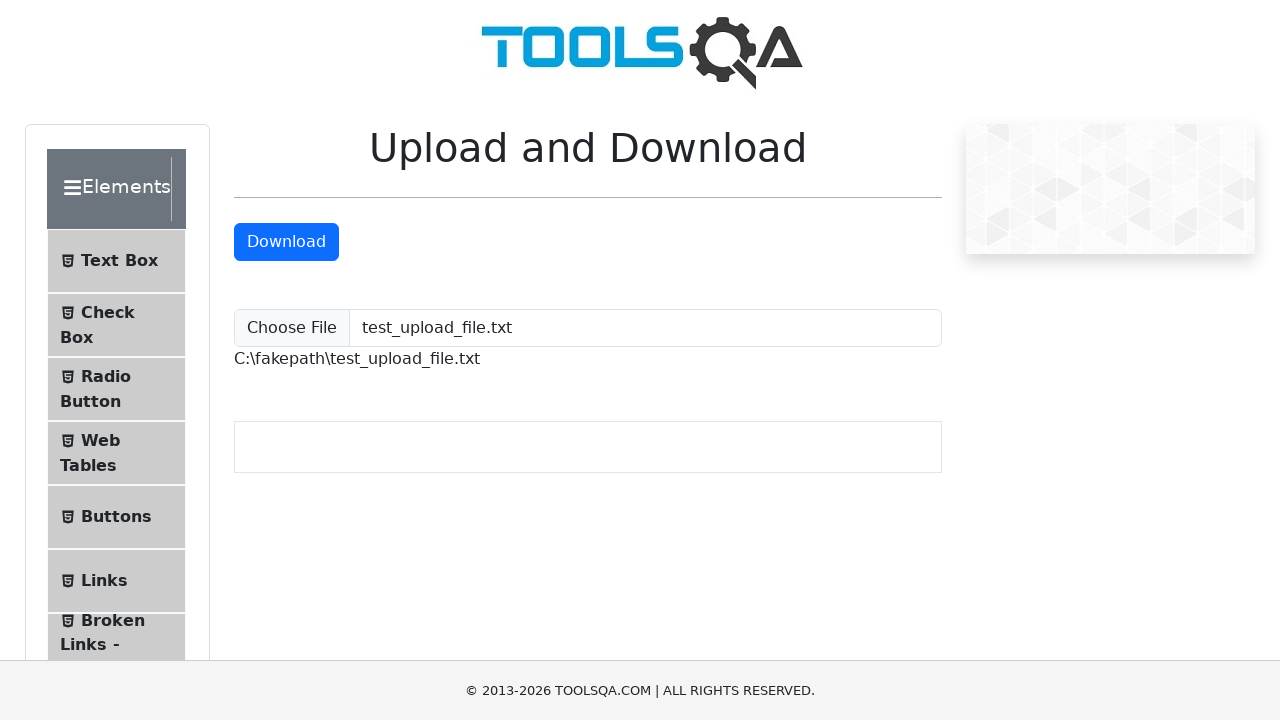

Cleaned up temporary test file
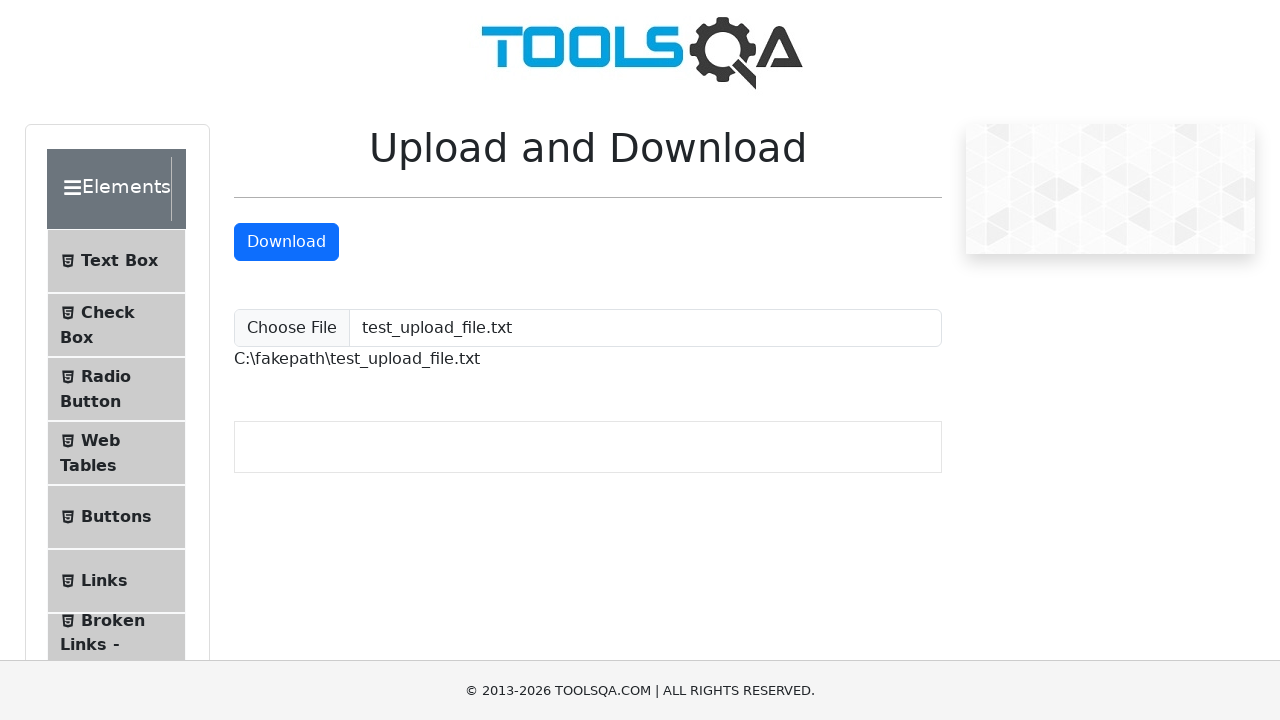

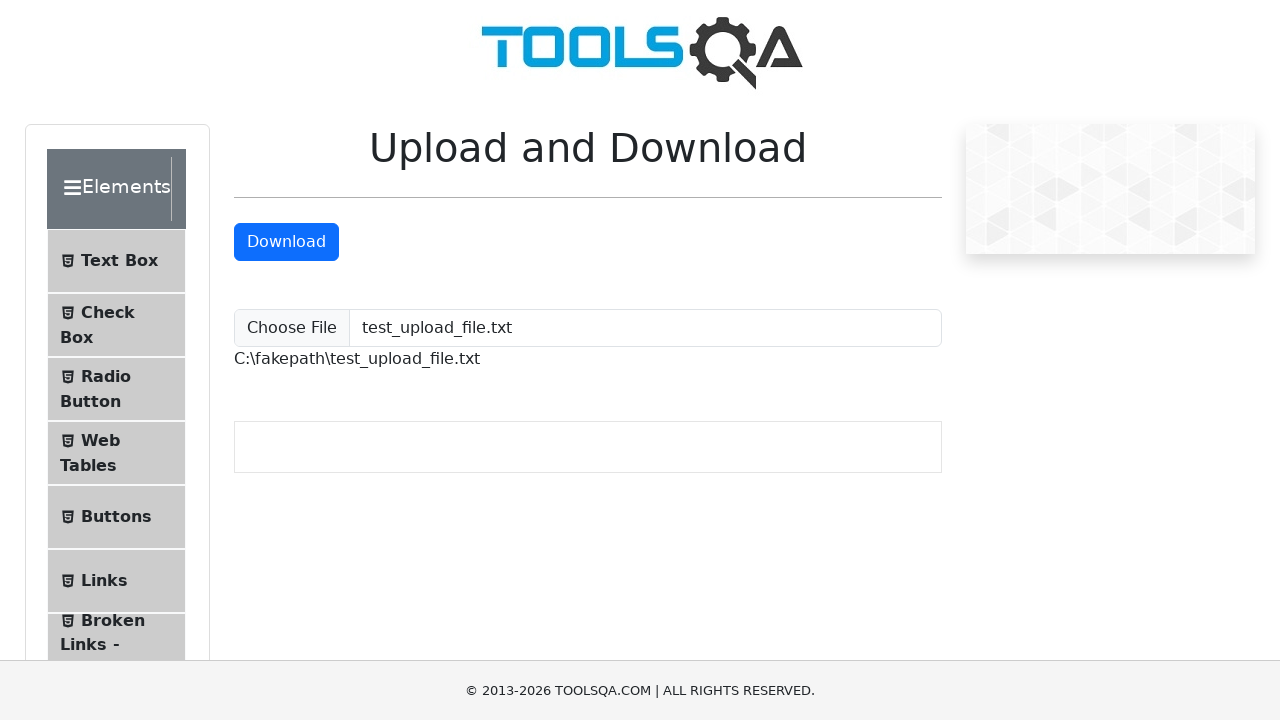